Tests a wait scenario by clicking a verify button and checking that a success message appears

Starting URL: http://suninjuly.github.io/wait1.html

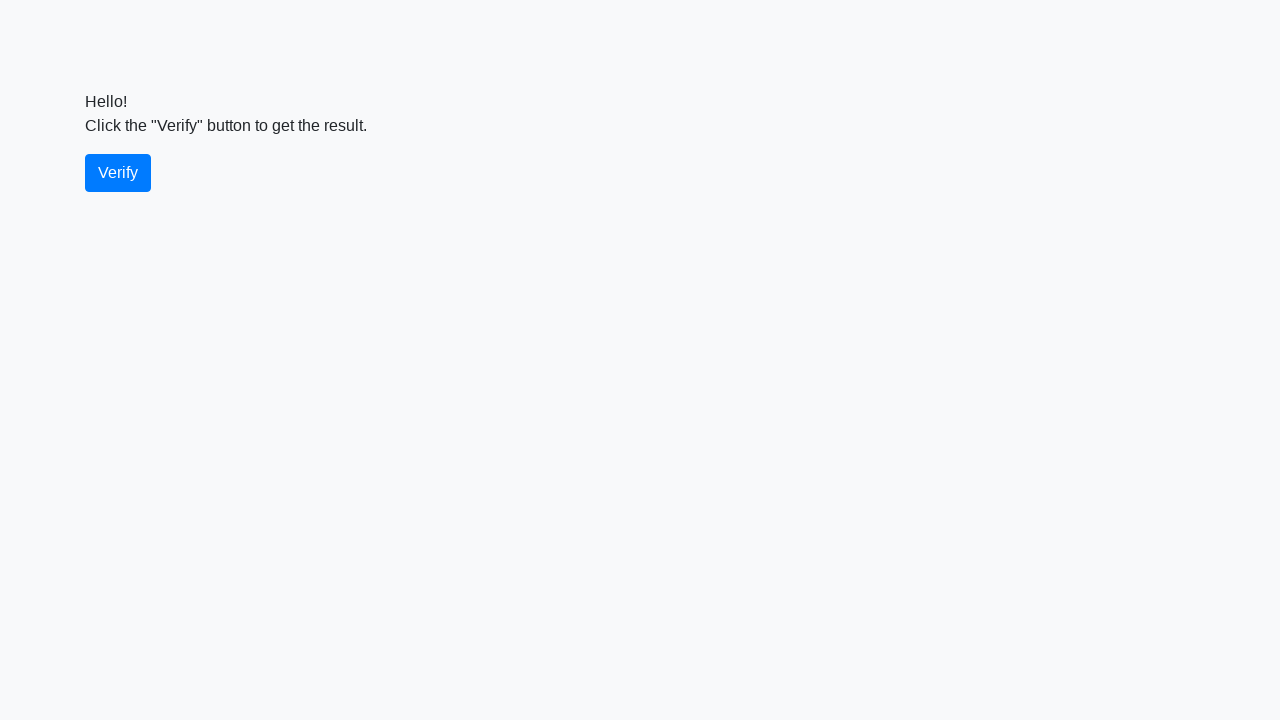

Clicked the verify button at (118, 173) on #verify
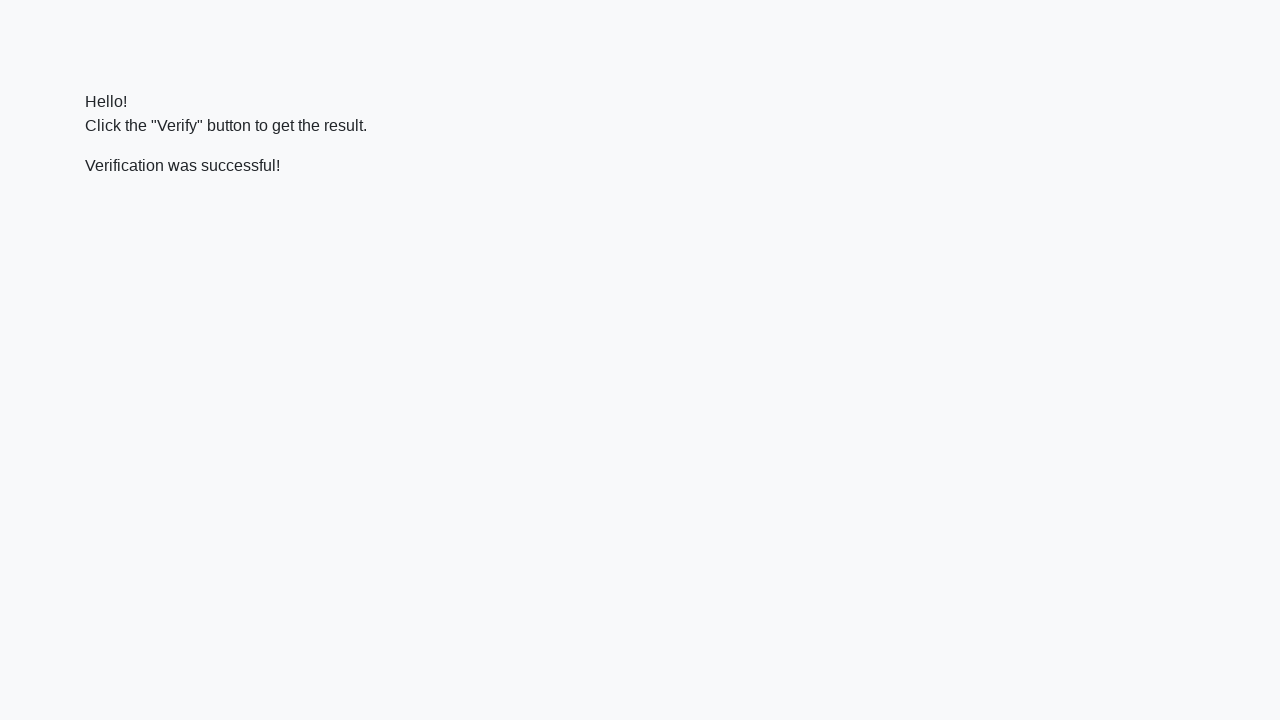

Located the verify message element
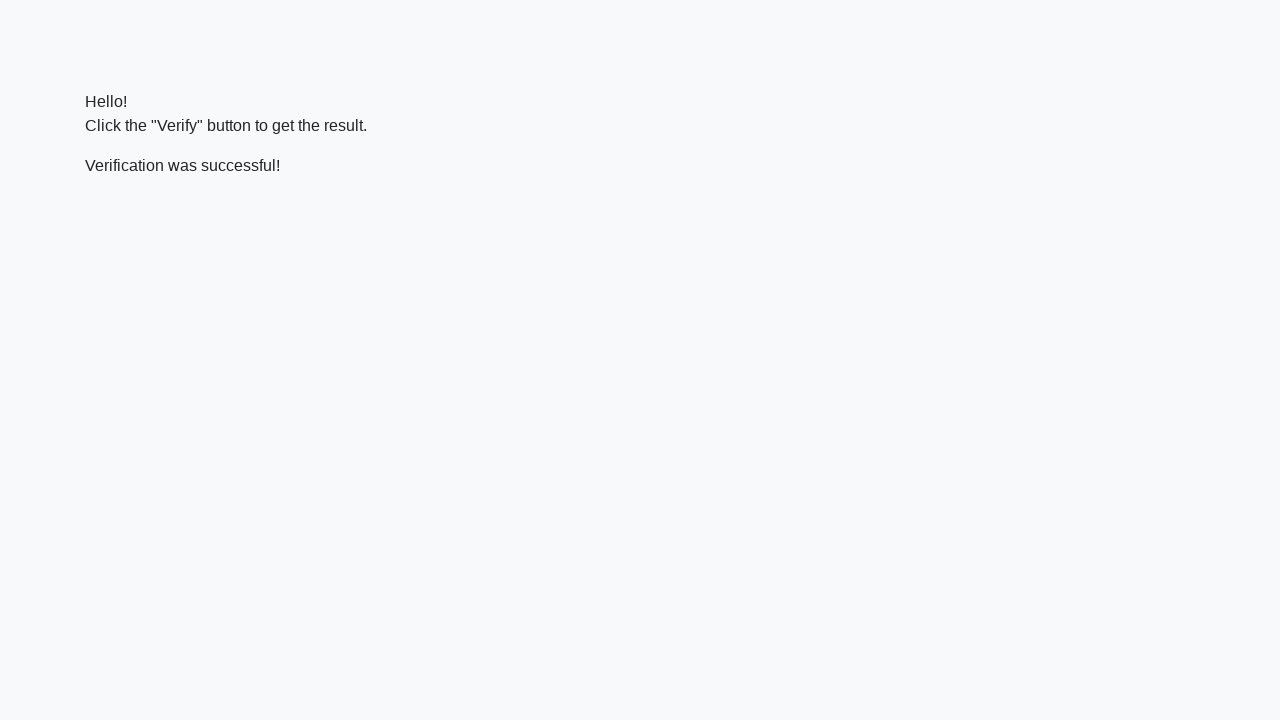

Success message appeared and is visible
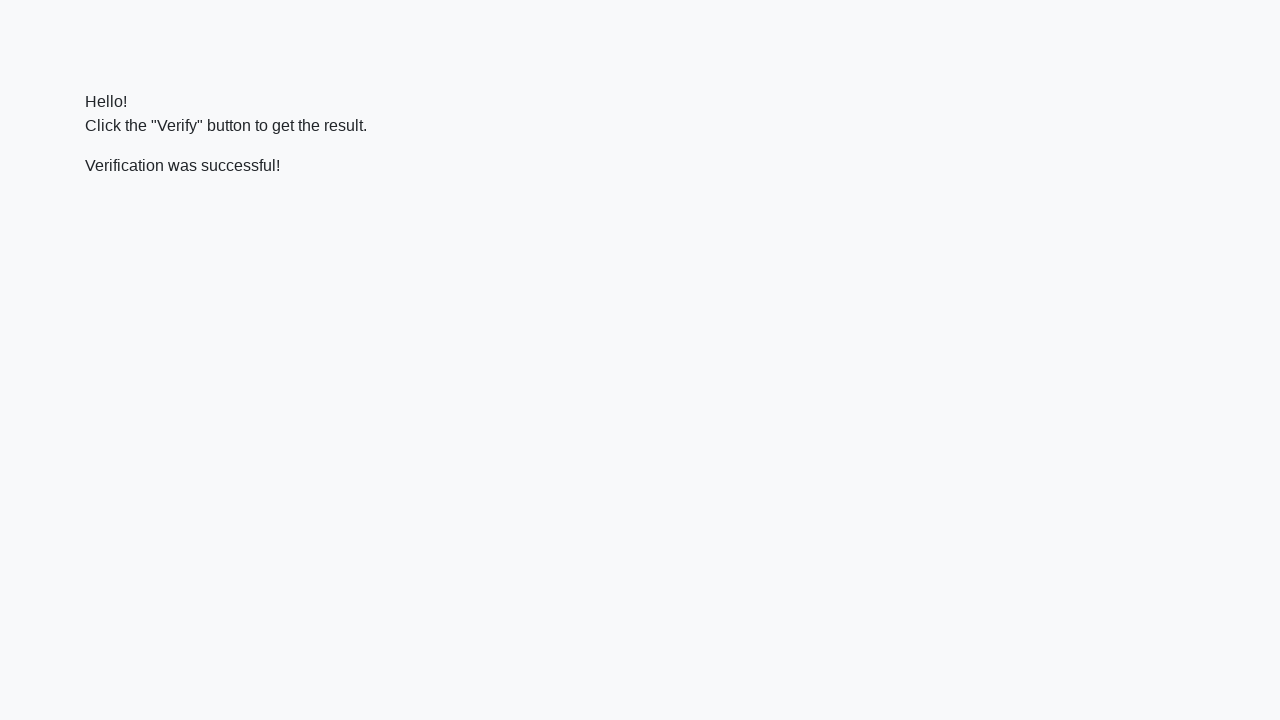

Verified that success message contains 'successful'
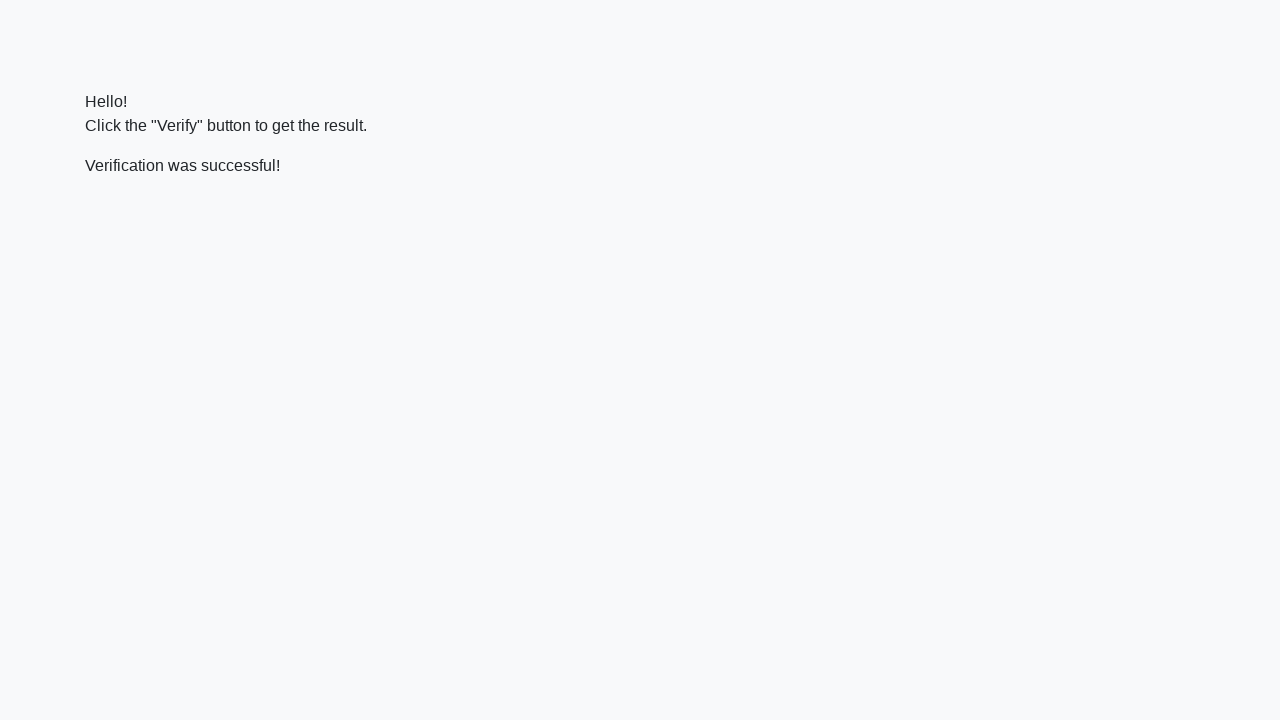

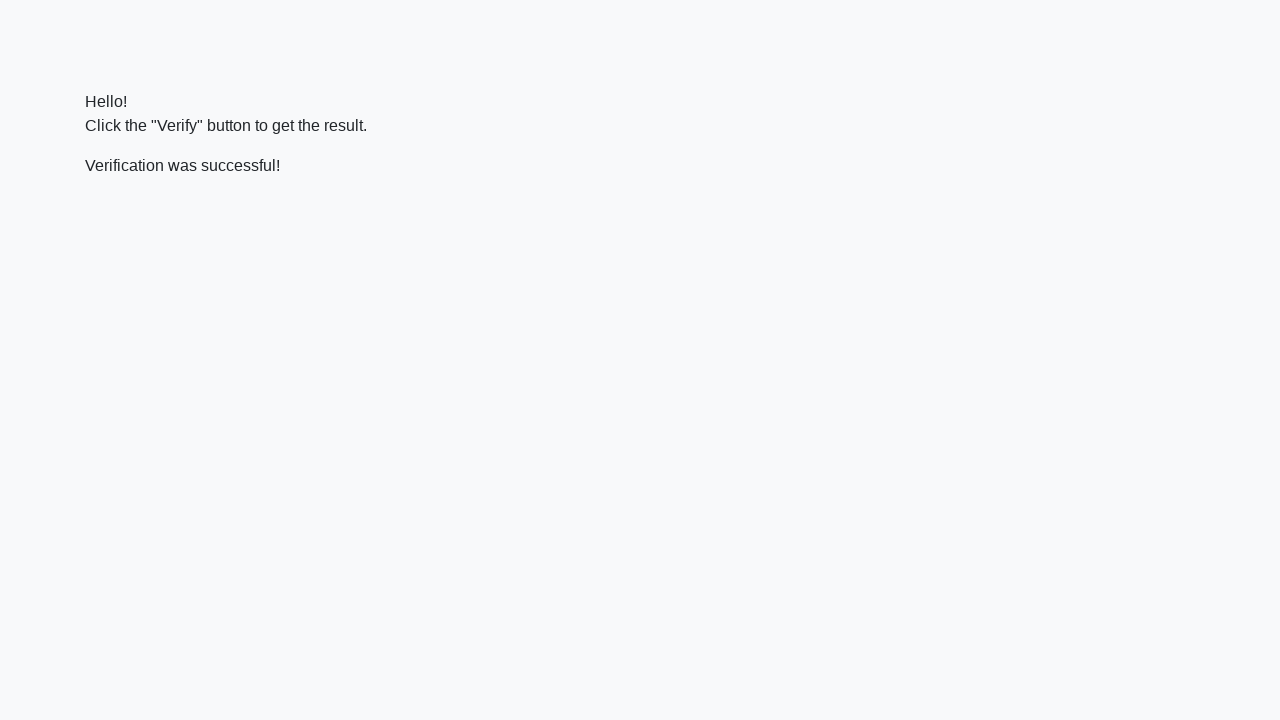